Tests keyboard key press functionality by sending the SPACE key to an input element and verifying the displayed result text

Starting URL: http://the-internet.herokuapp.com/key_presses

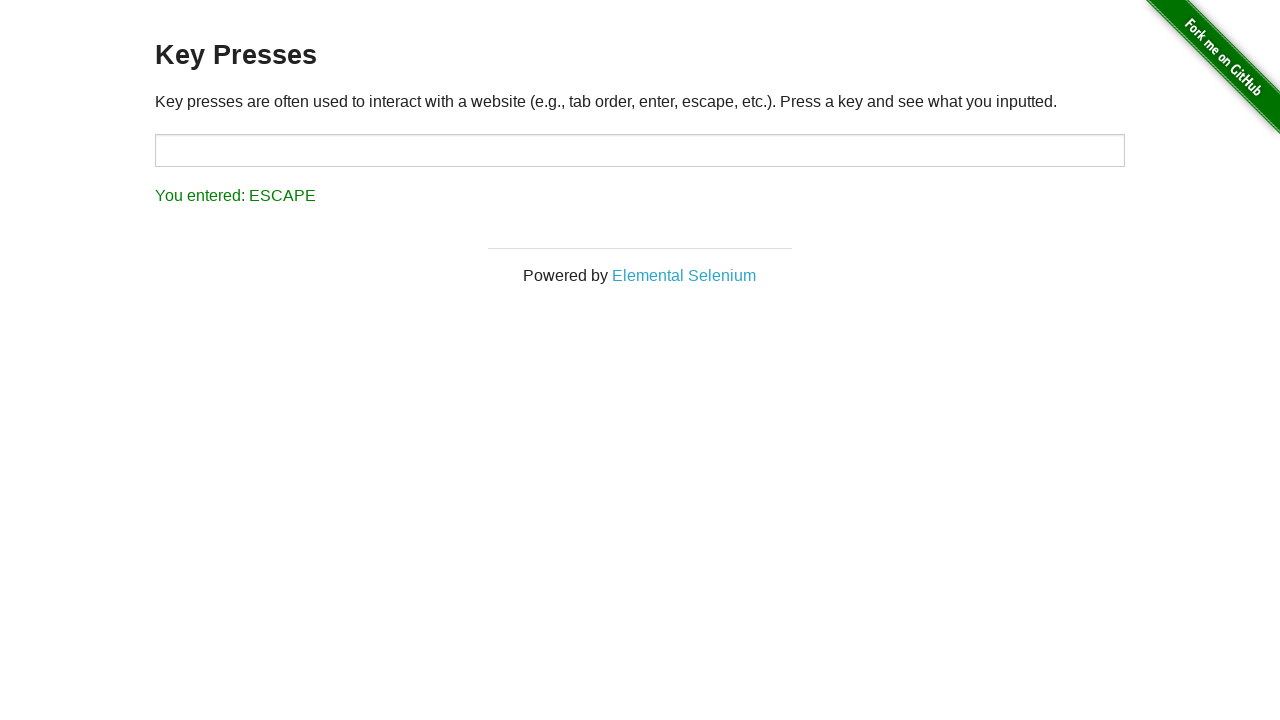

Pressed SPACE key on target input element on #target
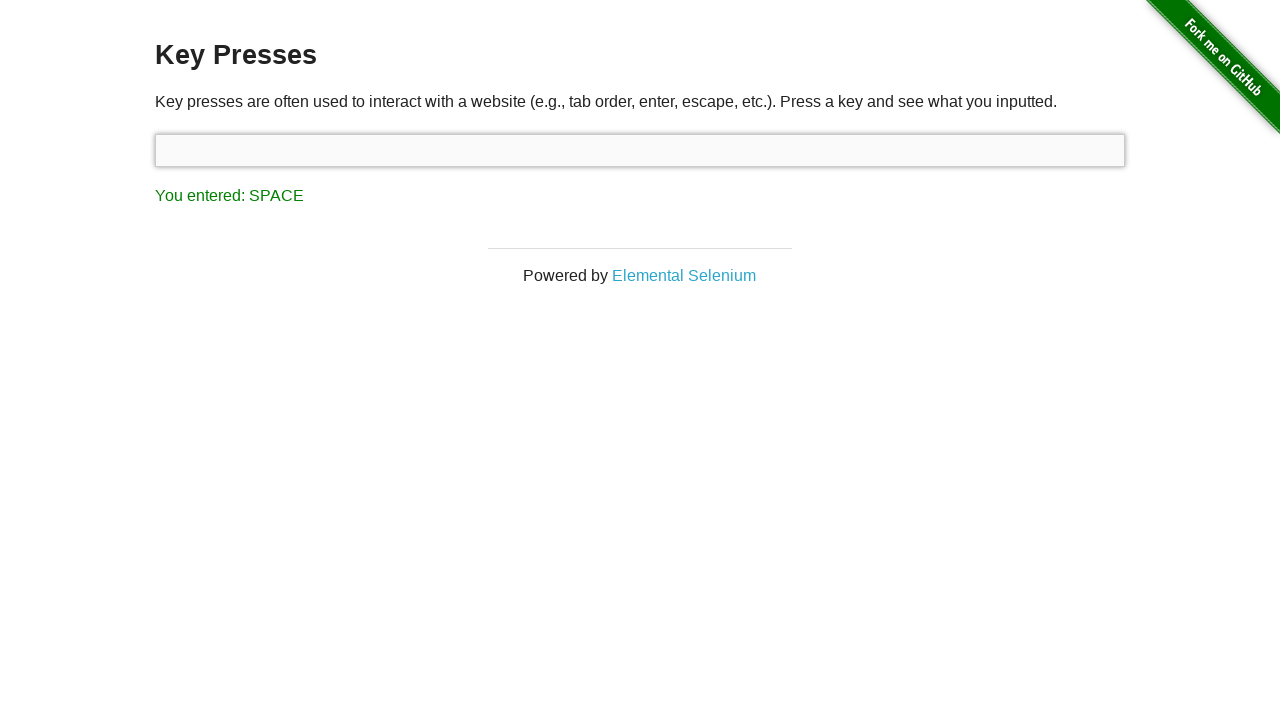

Result element loaded after SPACE key press
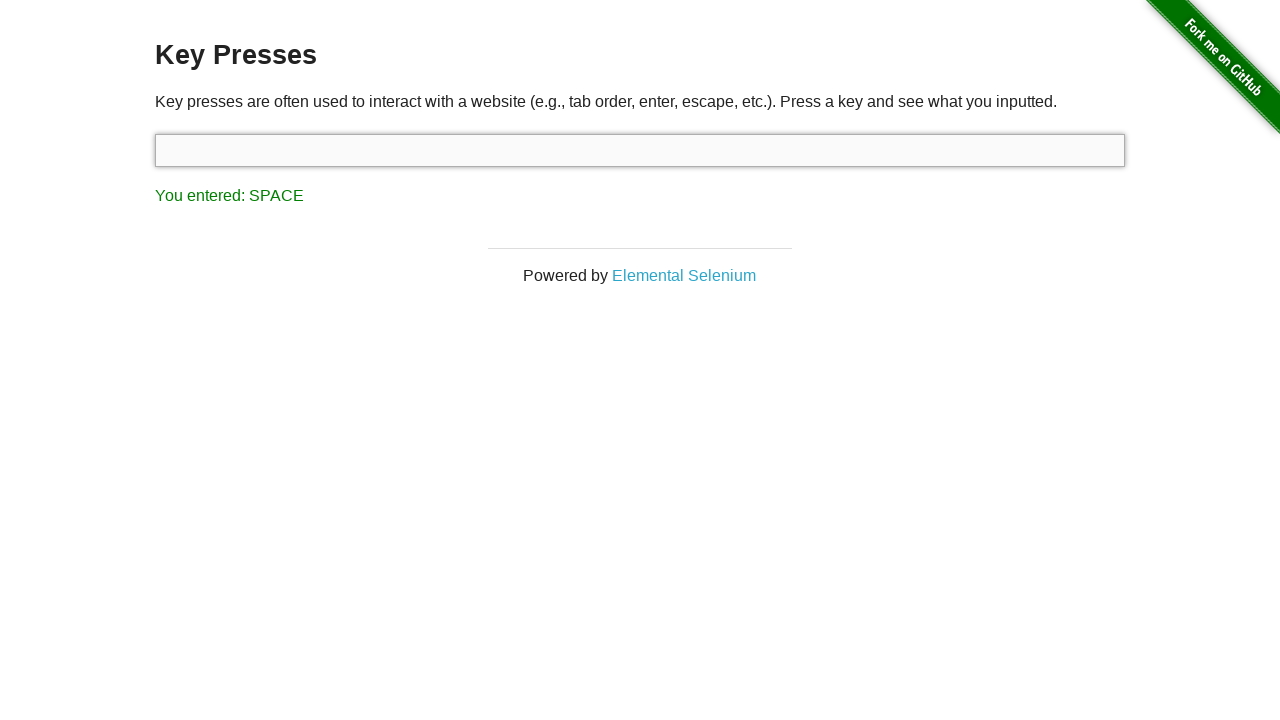

Retrieved result text content
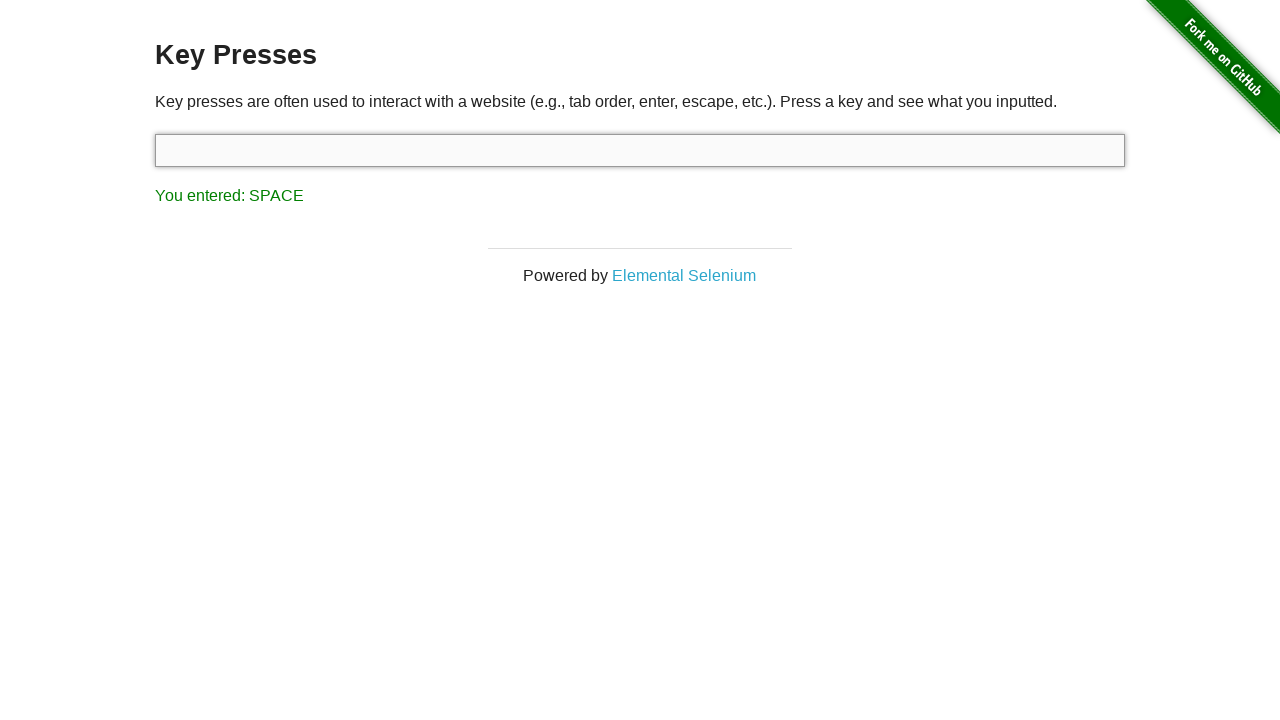

Verified result text shows 'You entered: SPACE'
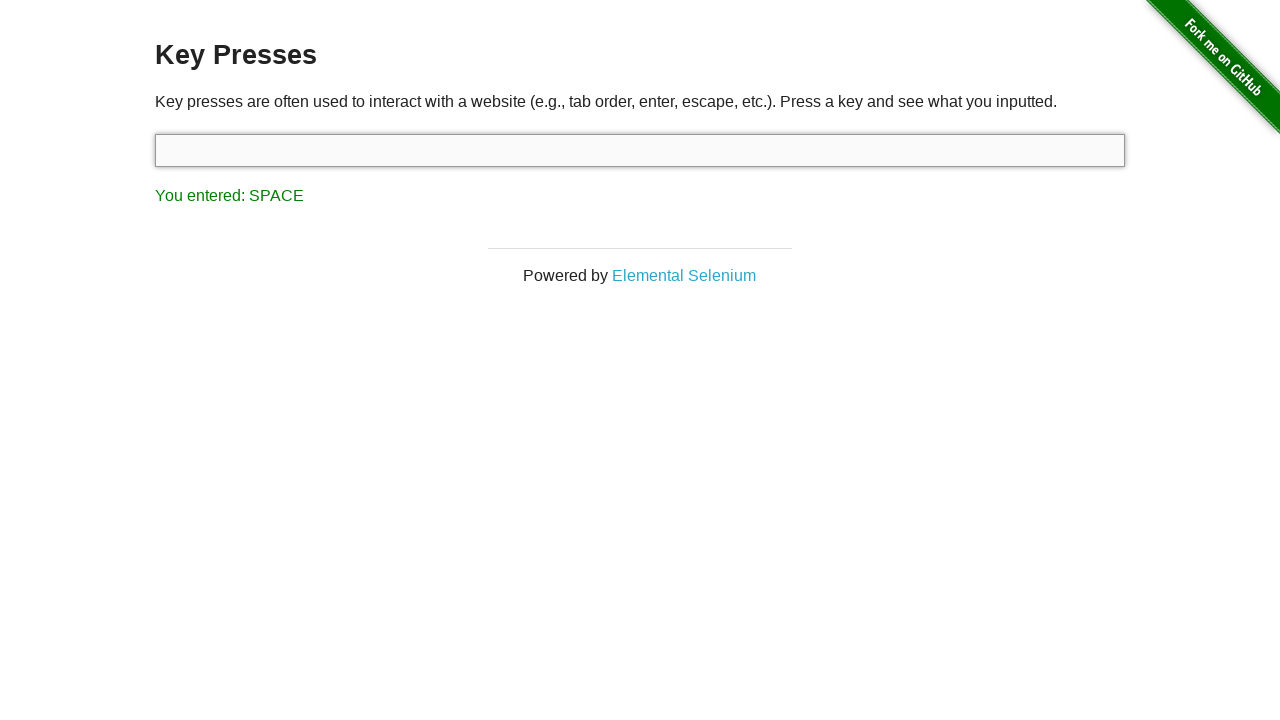

Pressed TAB key using keyboard
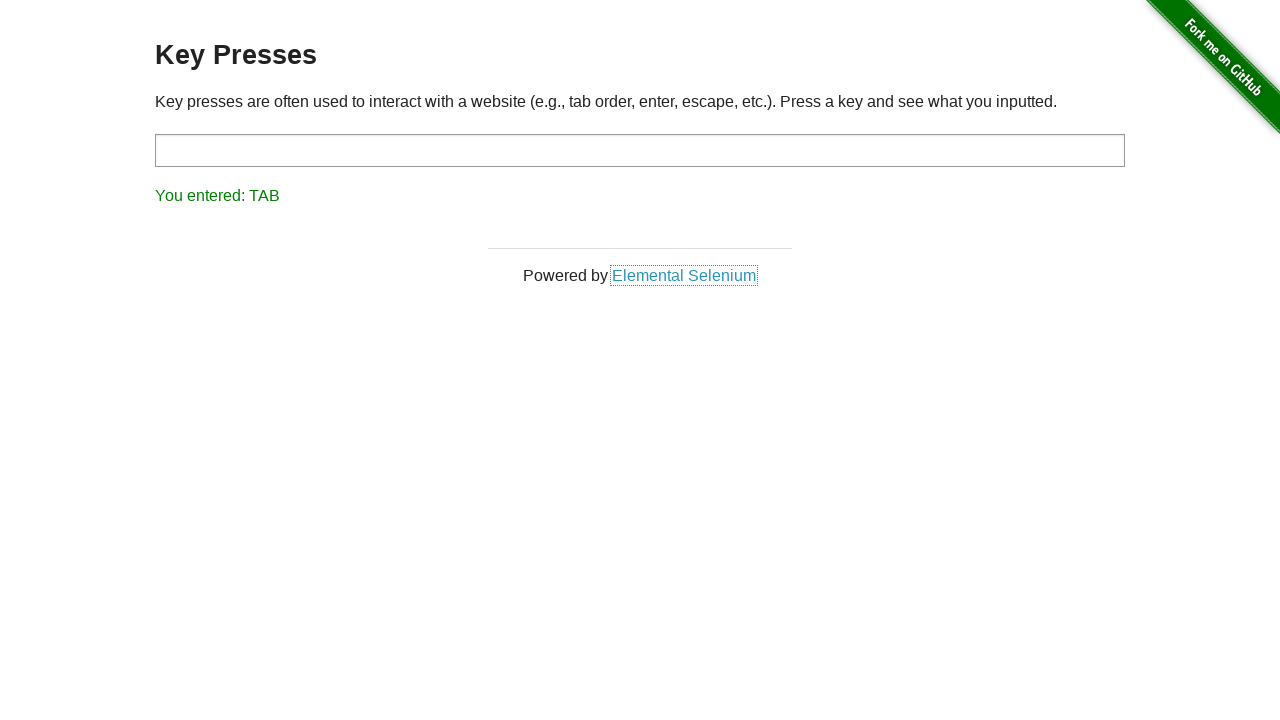

Retrieved result text content after TAB key press
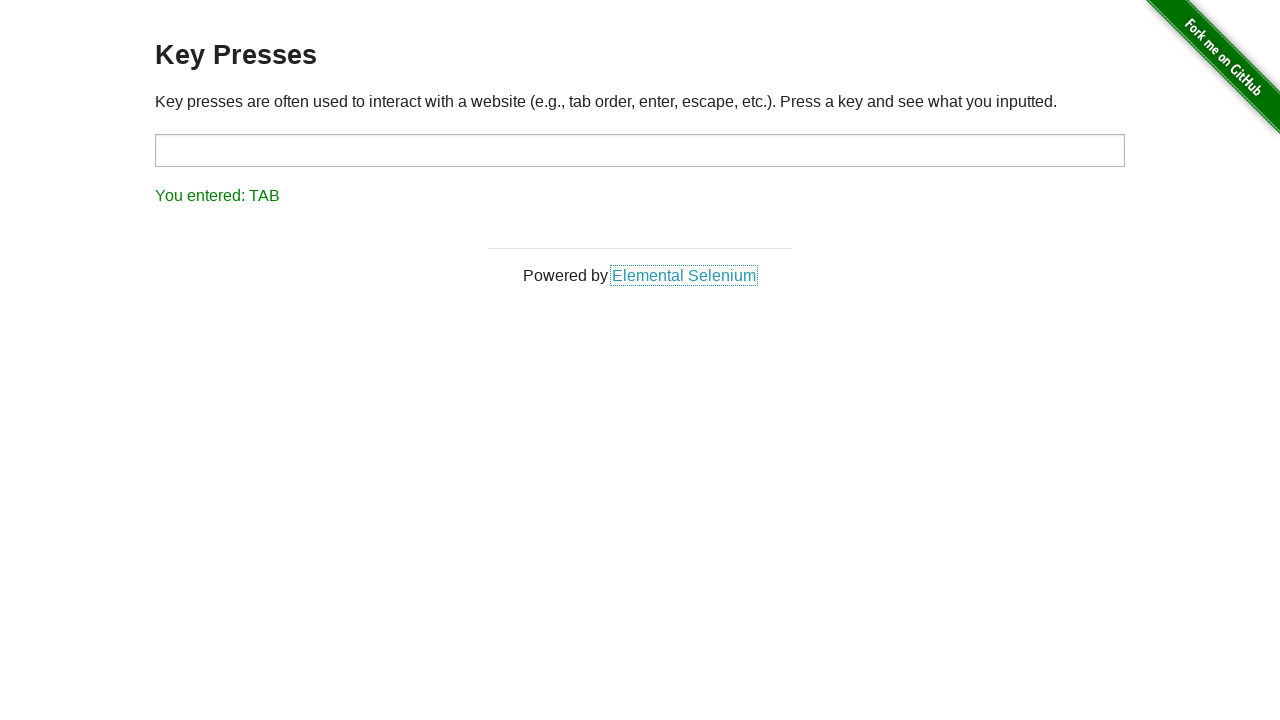

Verified result text shows 'You entered: TAB'
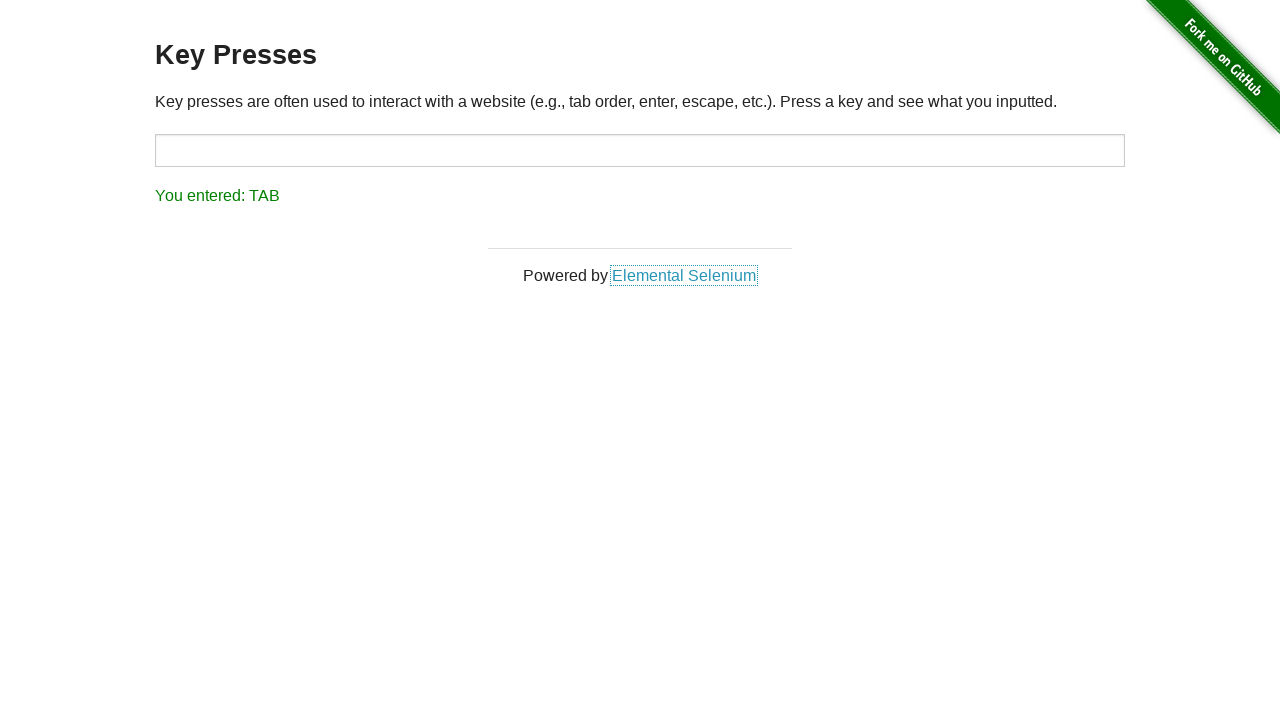

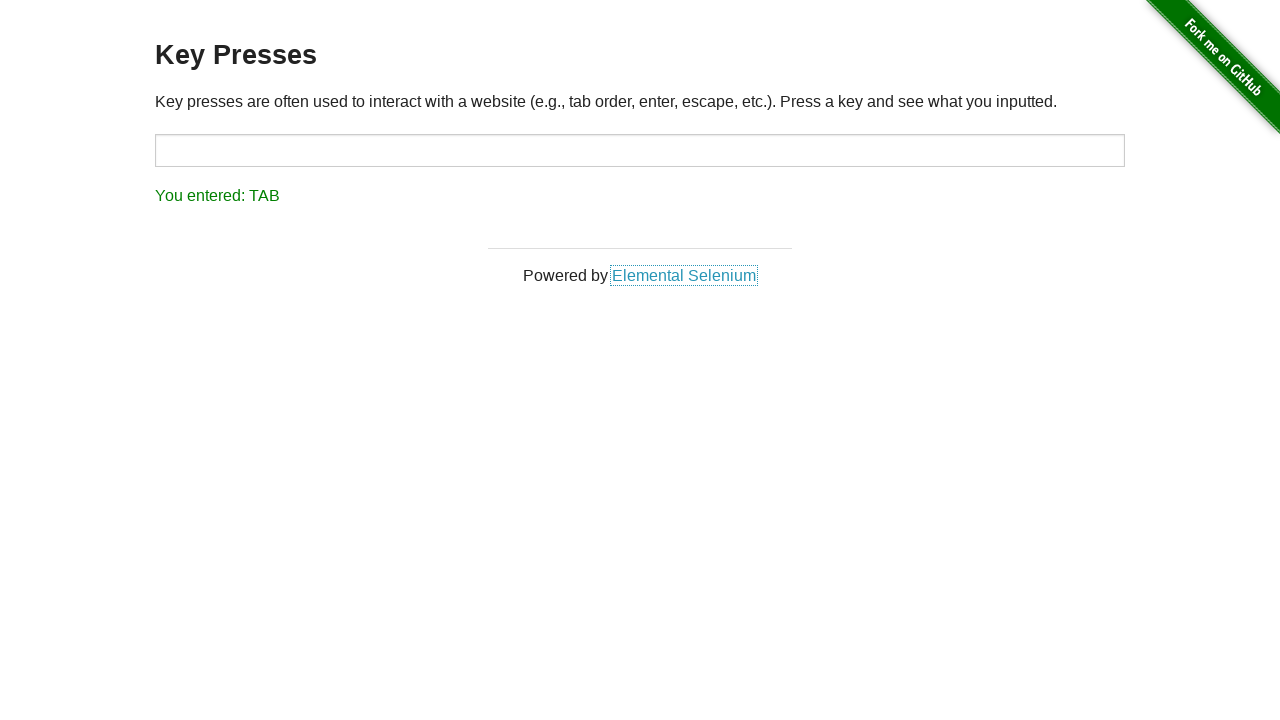